Tests search functionality on Python.org by entering a search query "pycon" and submitting the form

Starting URL: http://www.python.org

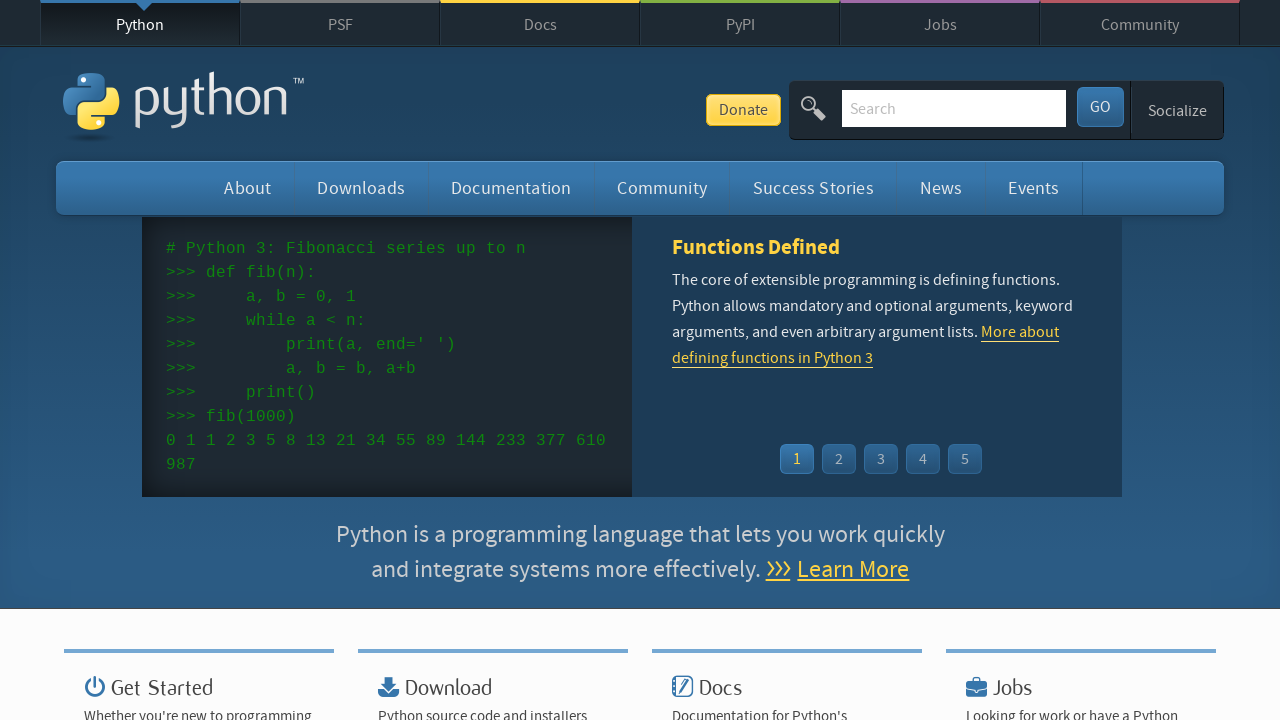

Verified 'Python' is in the page title
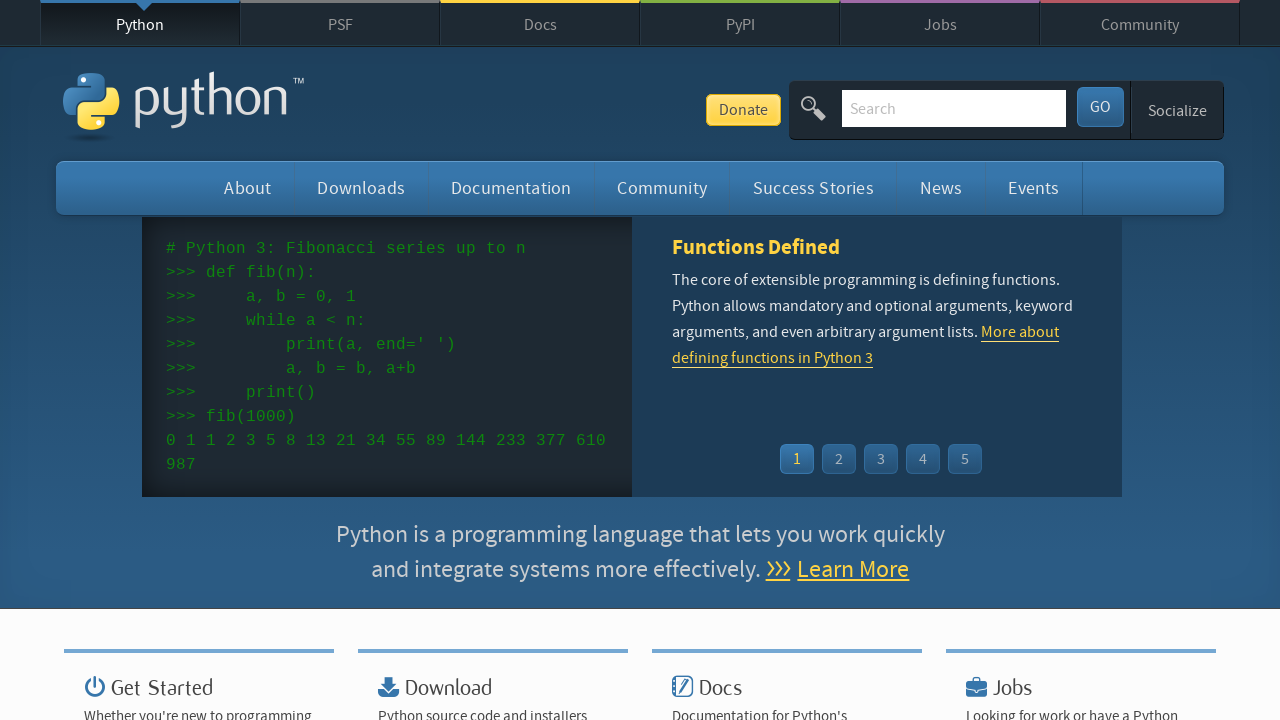

Filled search field with 'pycon' on input[name='q']
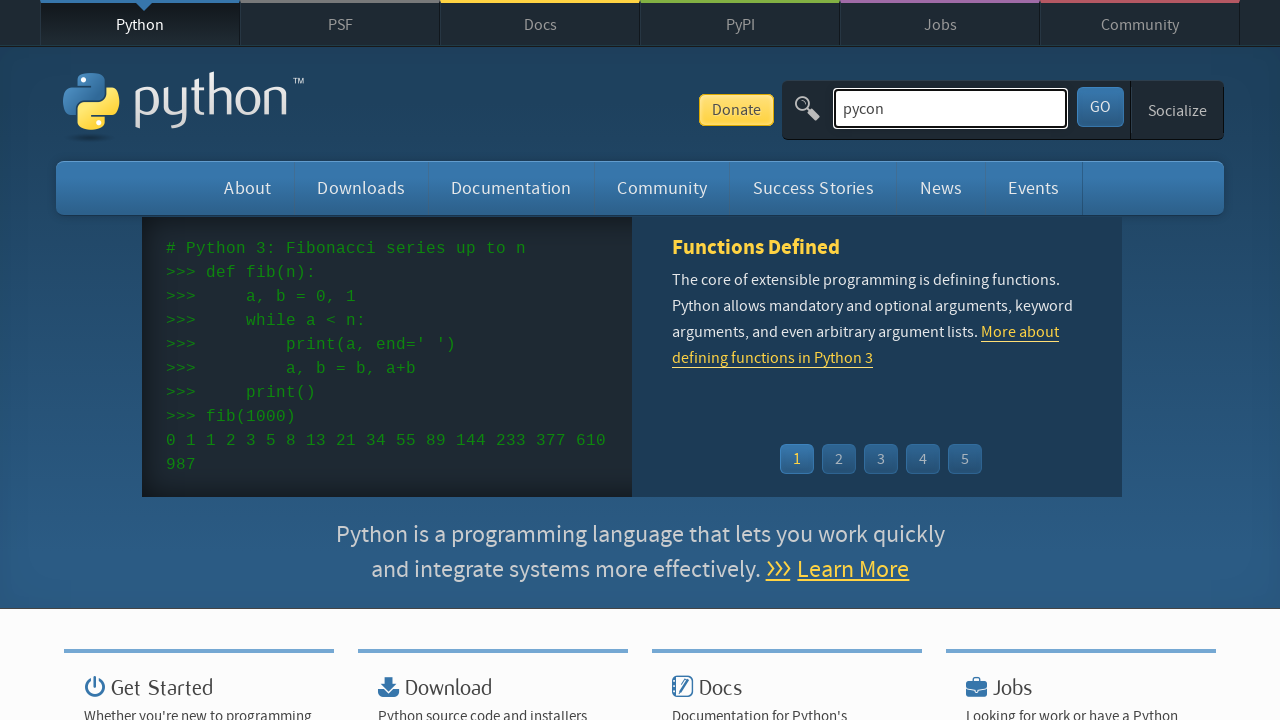

Pressed Enter to submit search query on input[name='q']
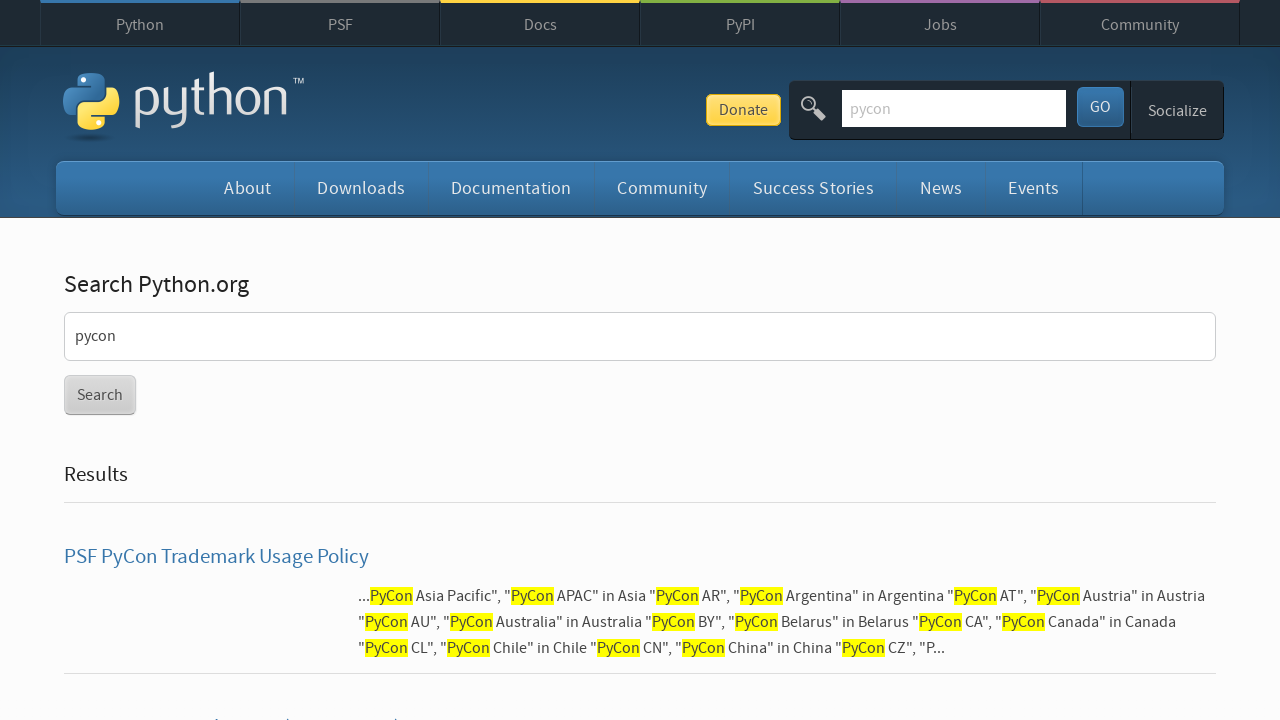

Search results page loaded and network idle
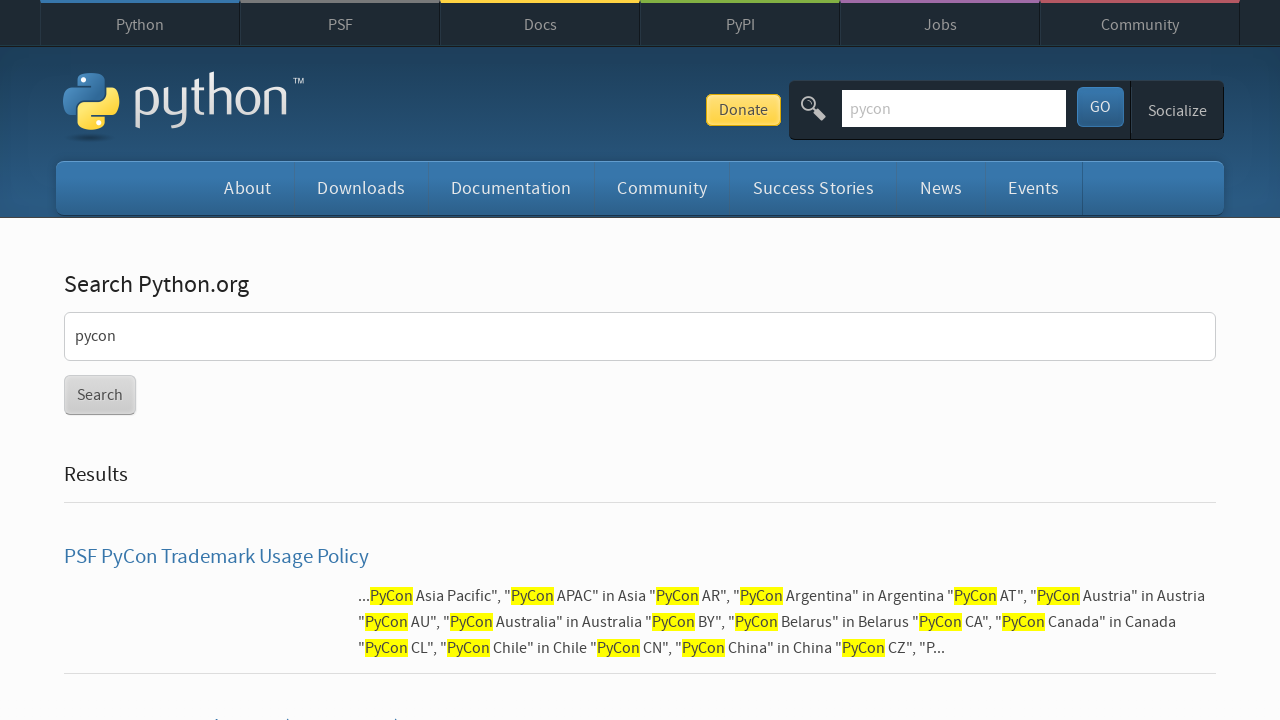

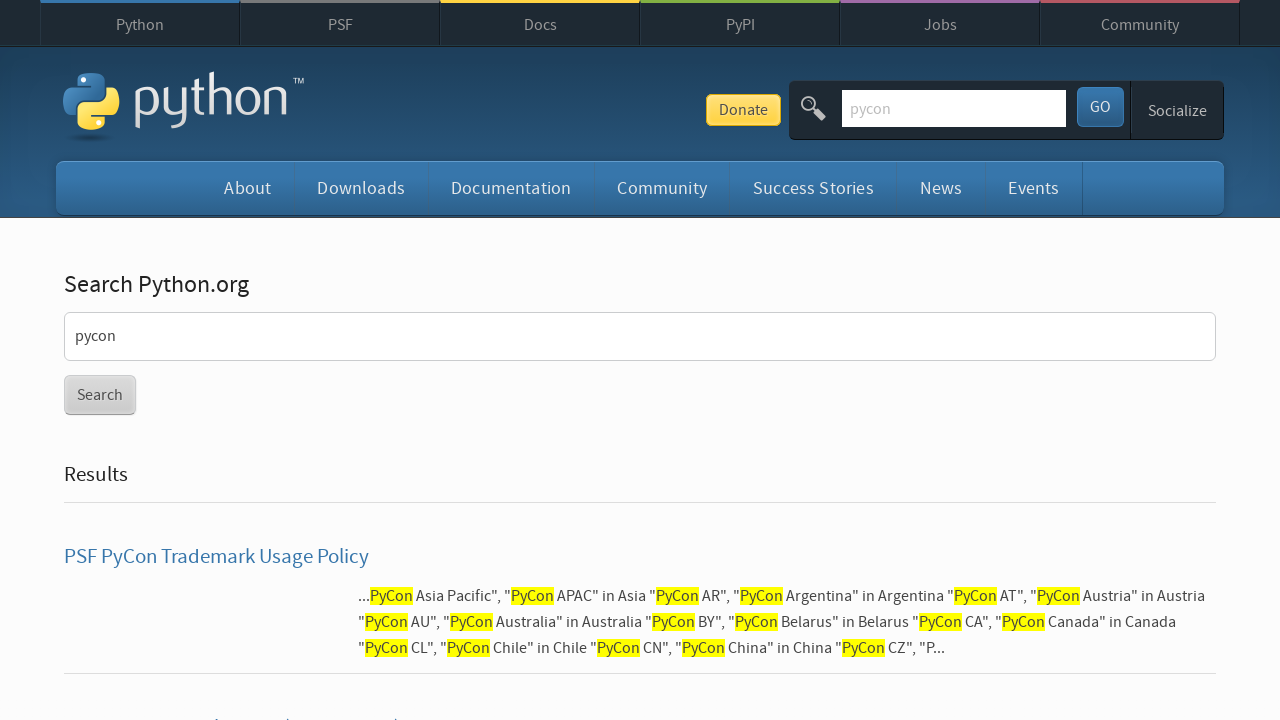